Searches for "Java" and verifies the number of language results returned

Starting URL: https://www.99-bottles-of-beer.net/

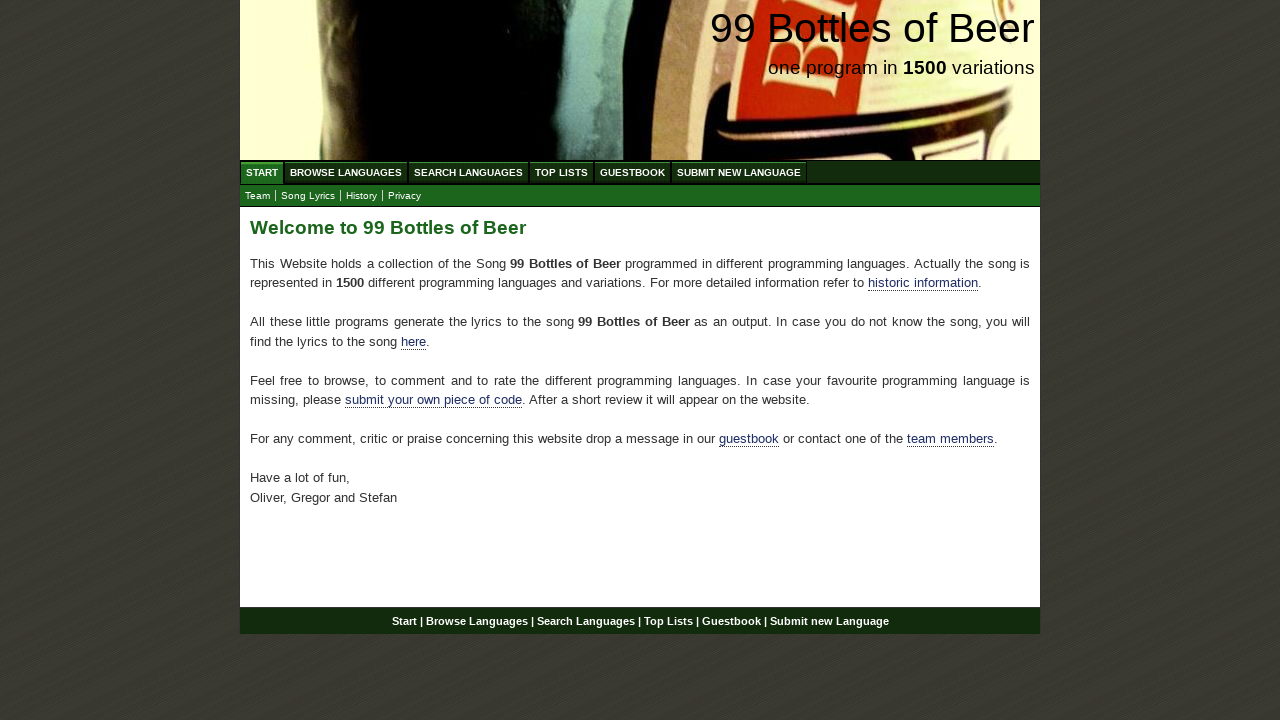

Clicked on Search Languages menu at (468, 172) on text=Search Languages
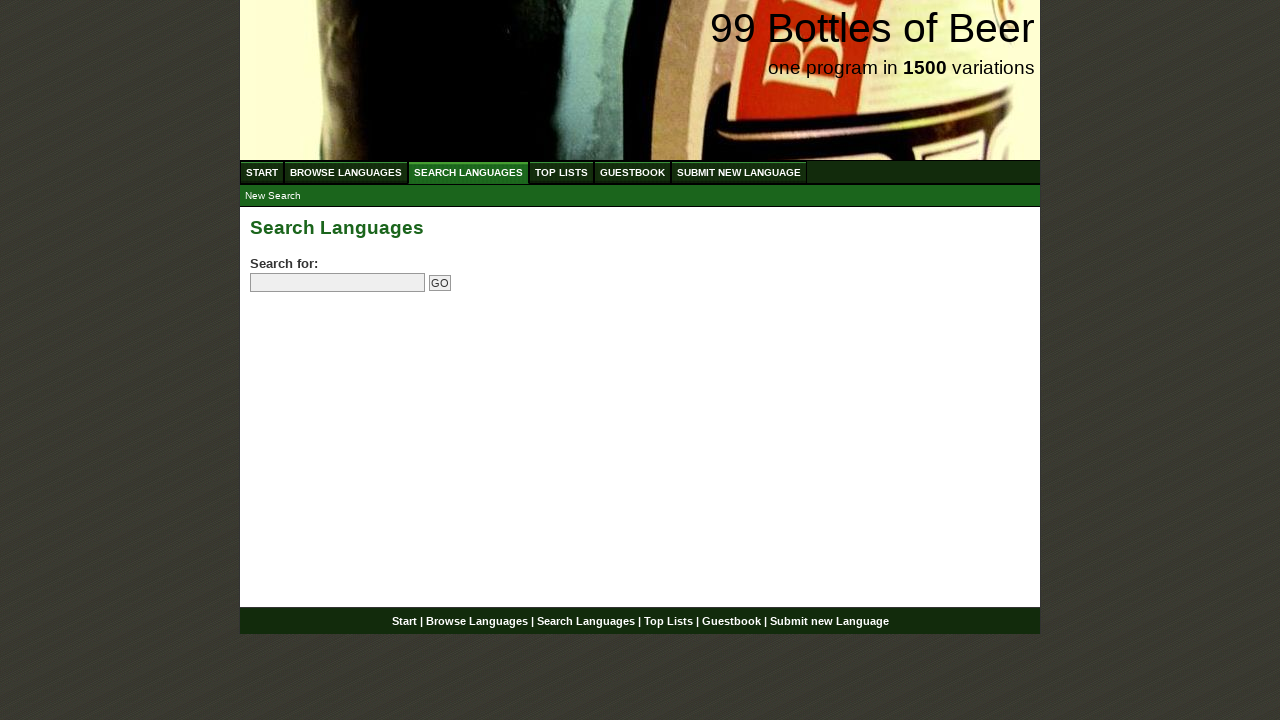

Filled search box with 'Java' on input[name='search']
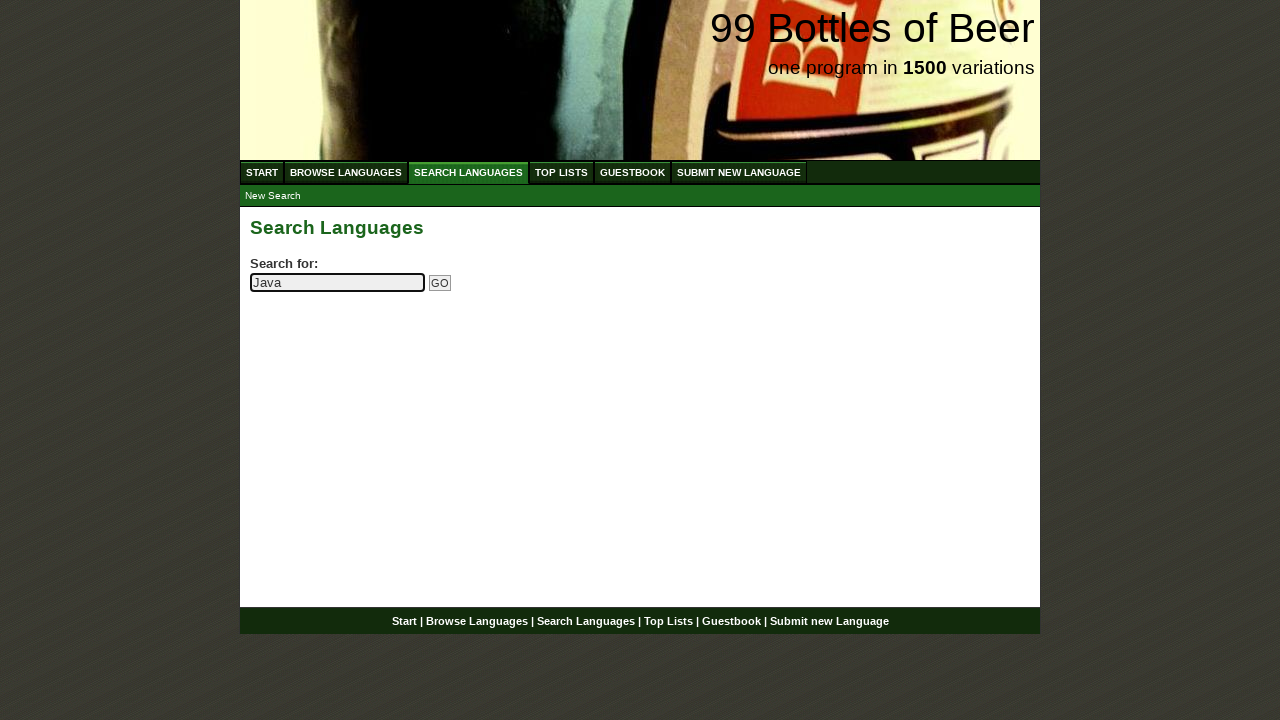

Clicked submit search button at (440, 283) on input[type='submit']
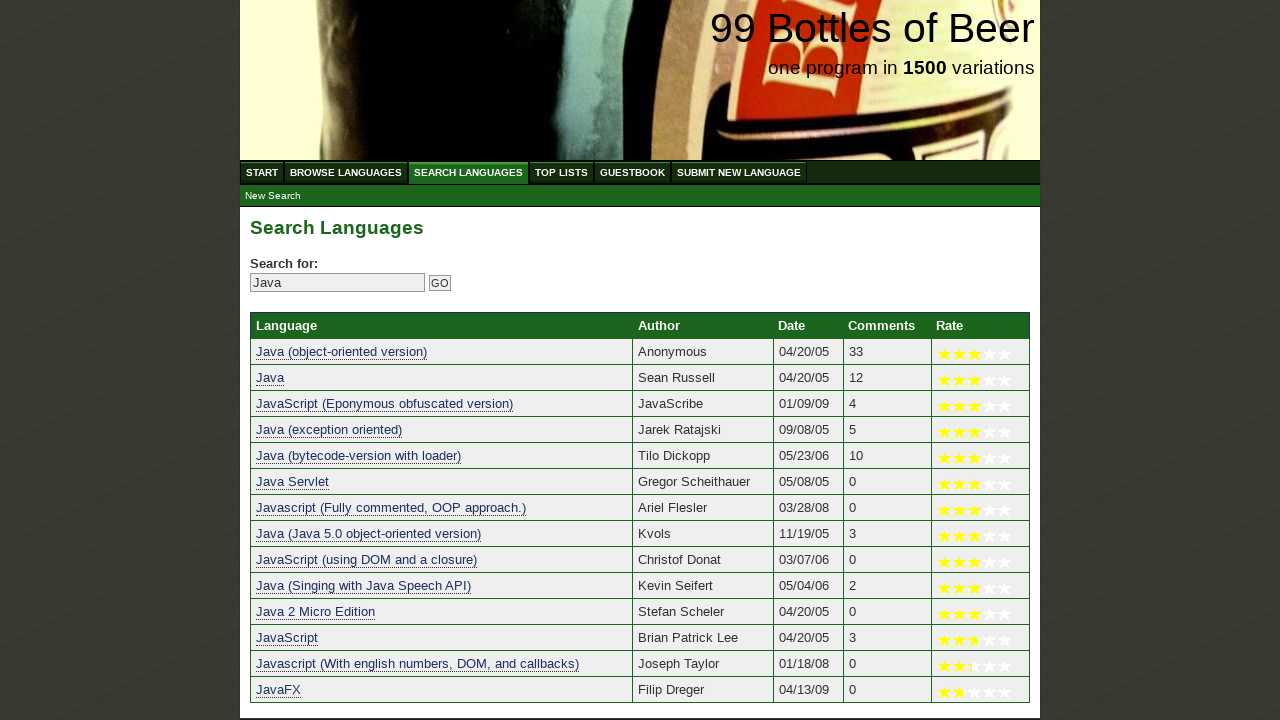

Search results table loaded
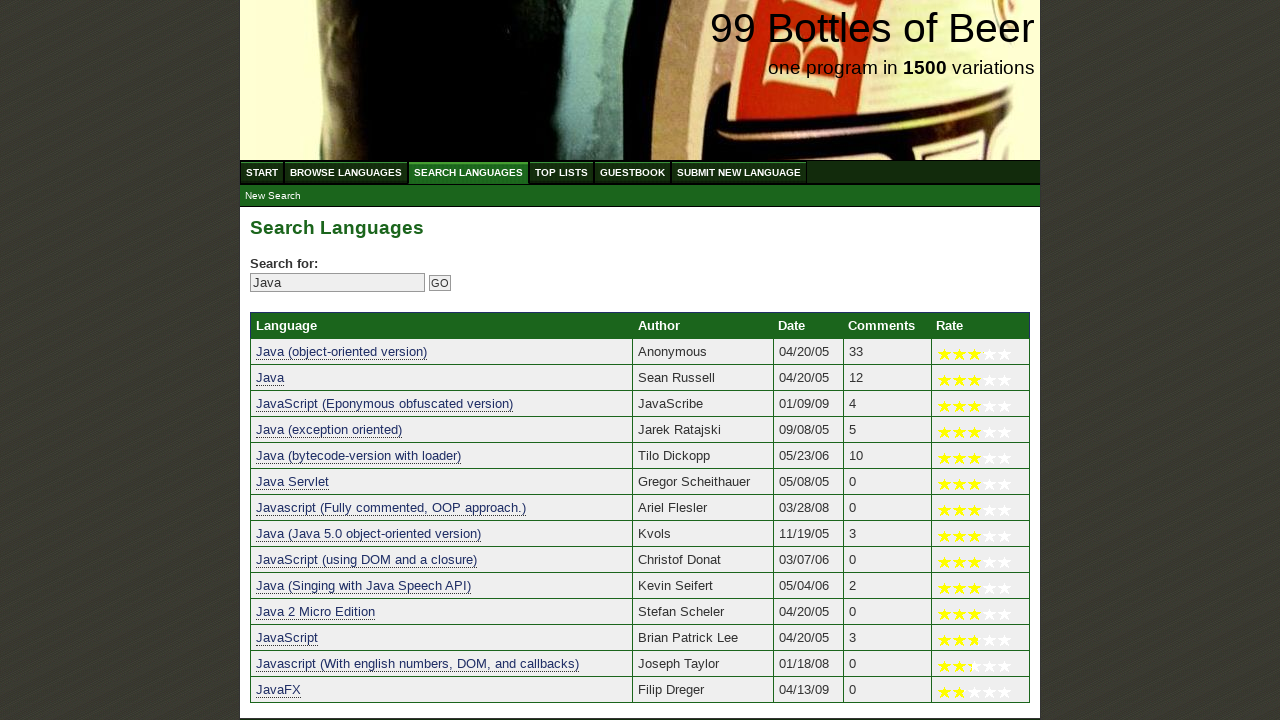

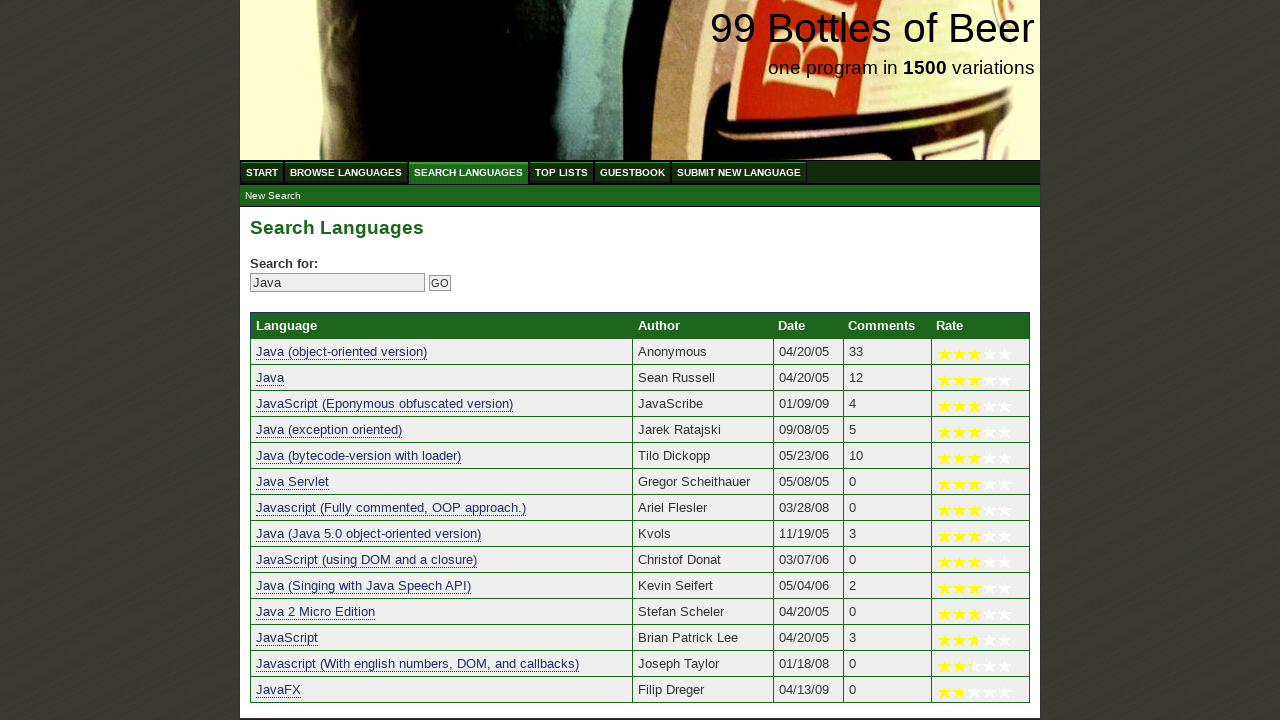